Navigates to Python 3.8.2 download page and clicks on the Windows x86-64 web-based installer download link

Starting URL: https://www.python.org/downloads/release/python-382/

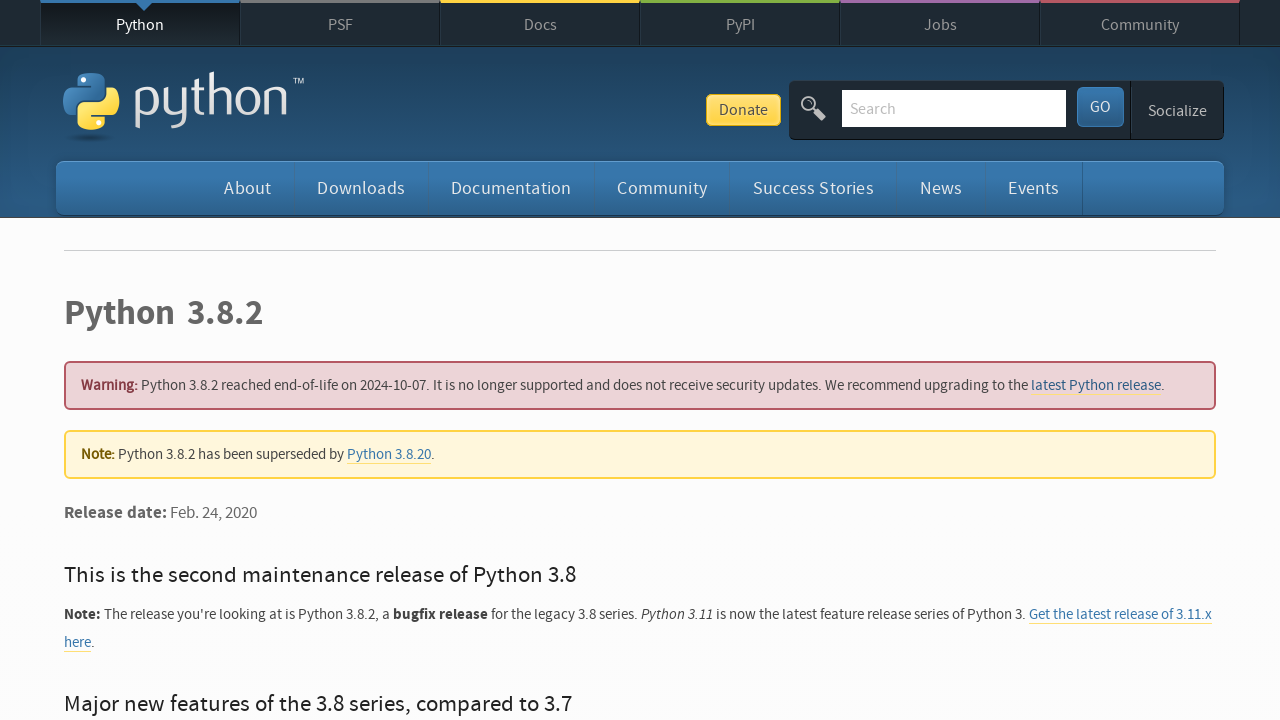

Navigated to Python 3.8.2 download page
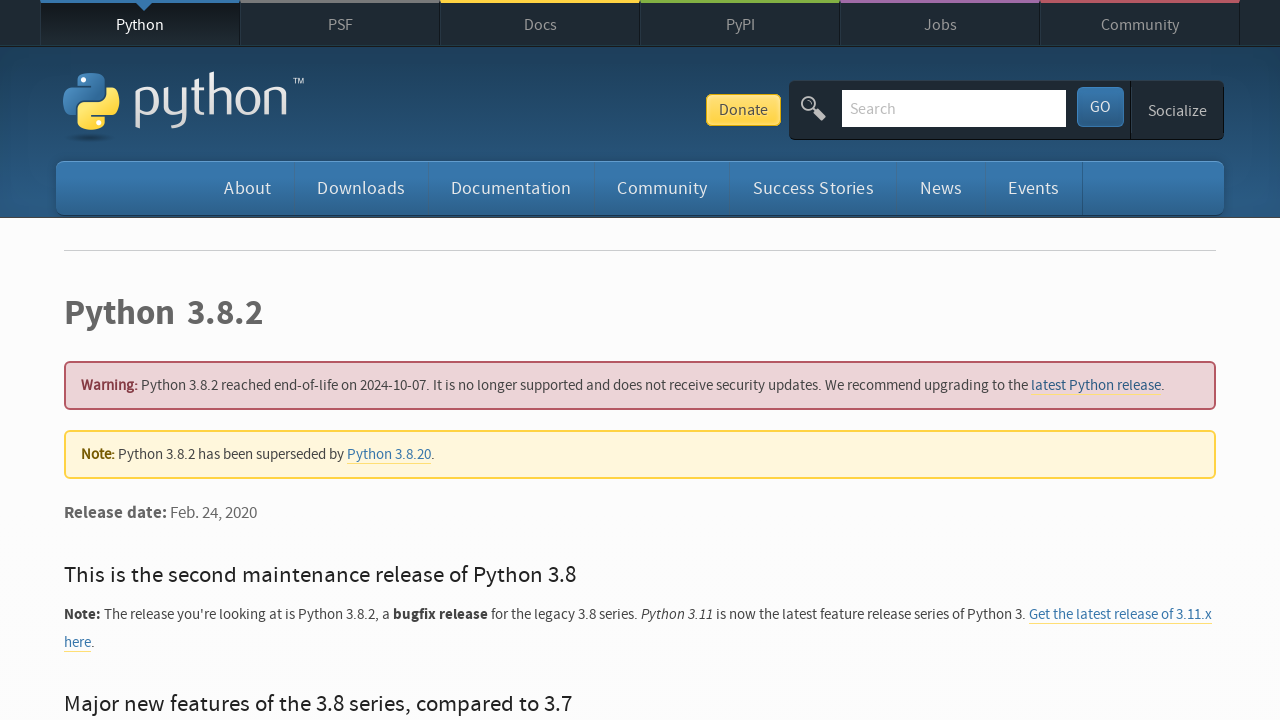

Clicked on Windows x86-64 web-based installer download link at (184, 360) on xpath=//*[contains(text(), 'Windows x86-64 web-based installer')]
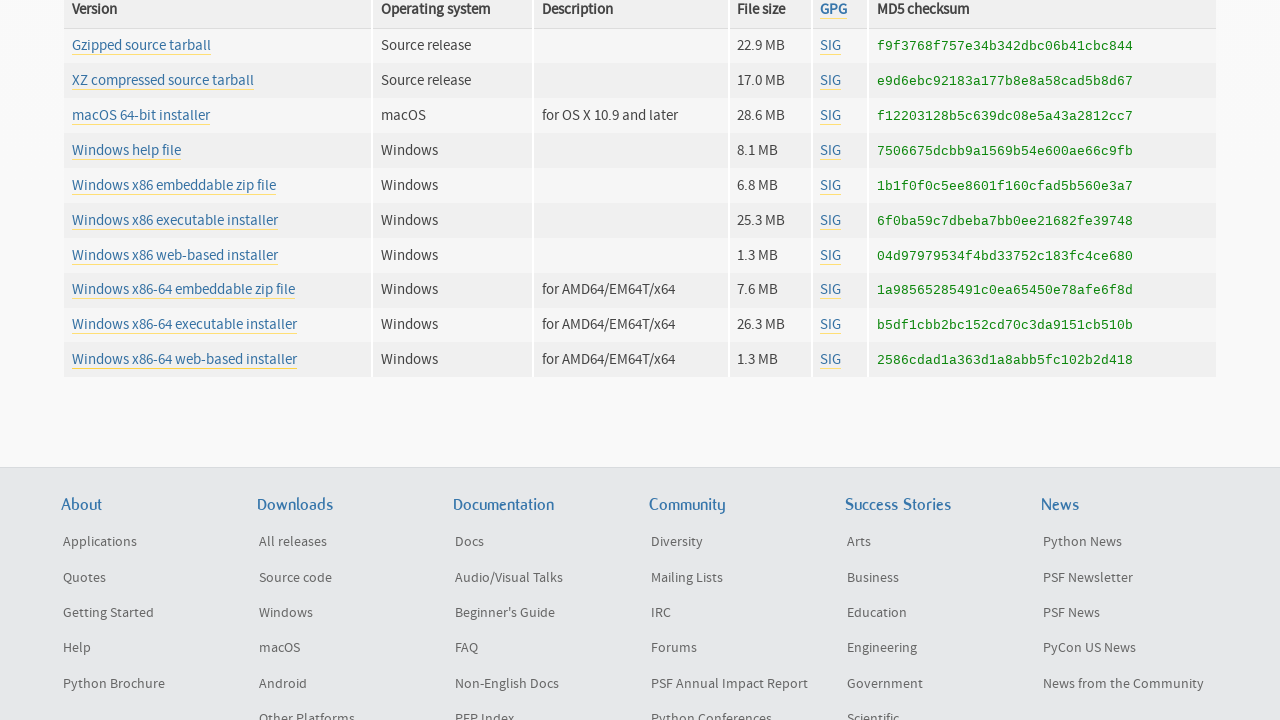

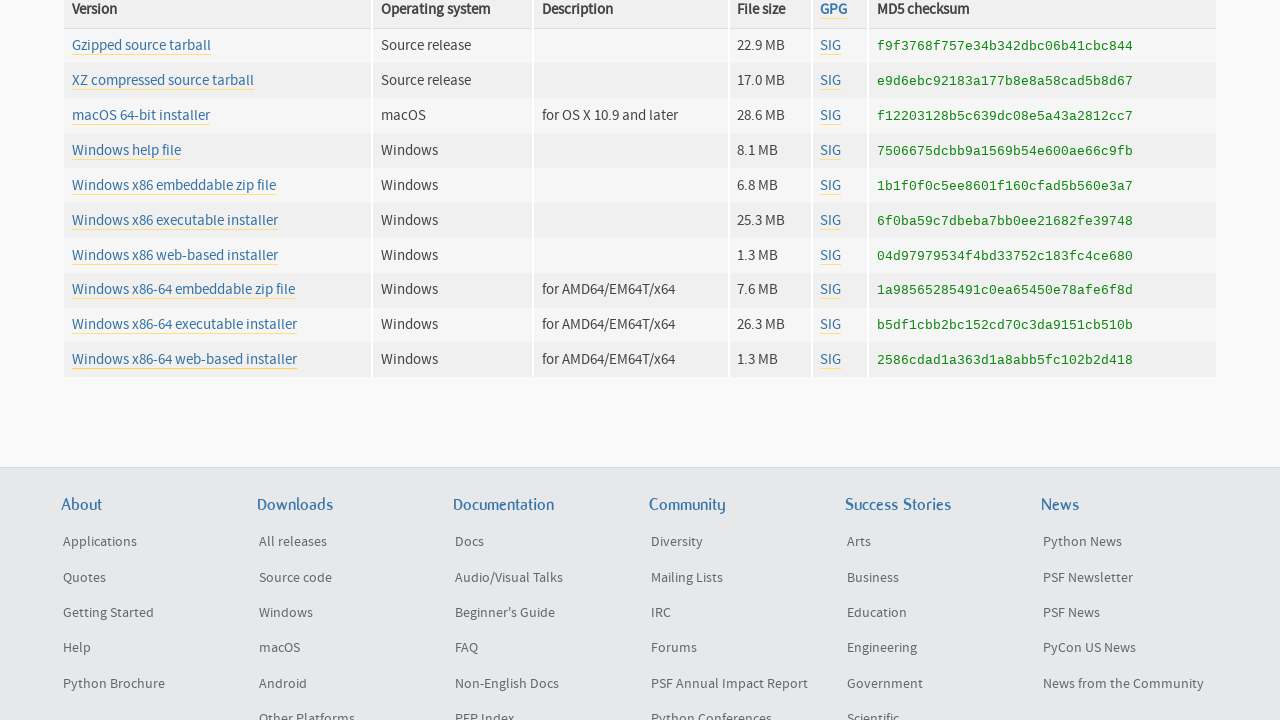